Tests iframe functionality by verifying the heading text is accessible, switching to an iframe to enter text in a text editor, then switching back to verify the "Elemental Selenium" link is visible.

Starting URL: https://the-internet.herokuapp.com/iframe

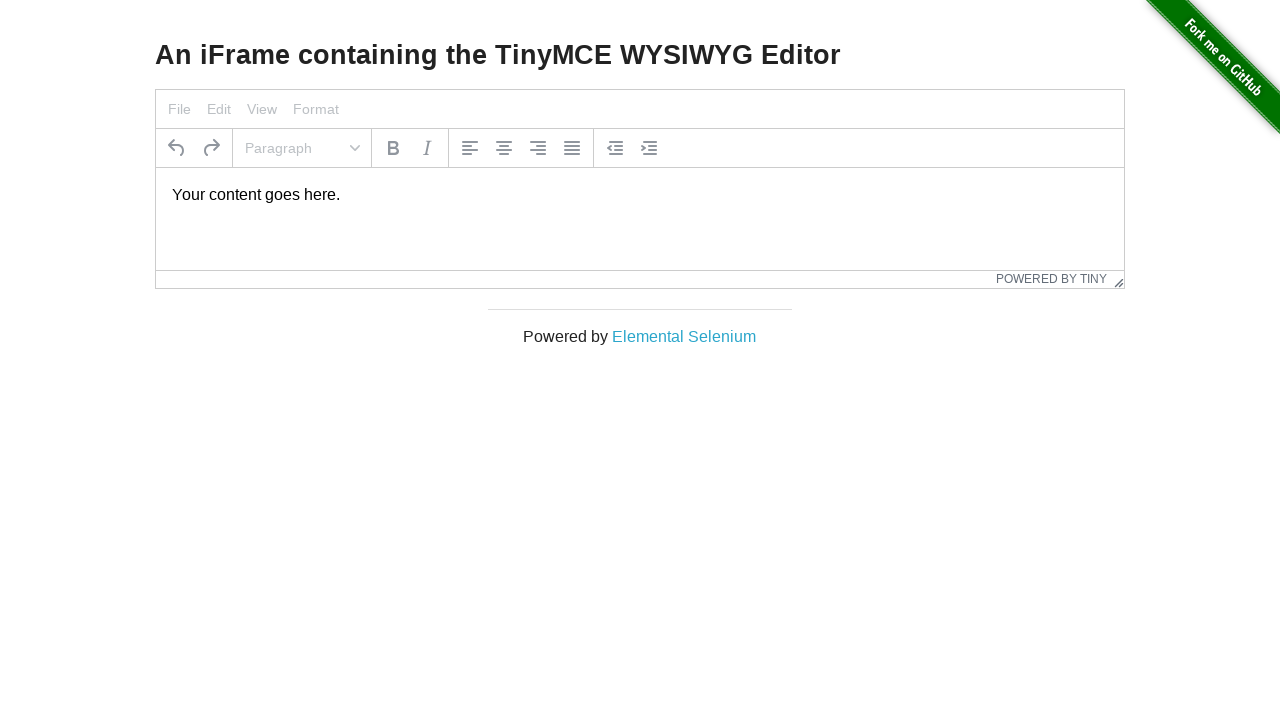

Located the h3 heading element
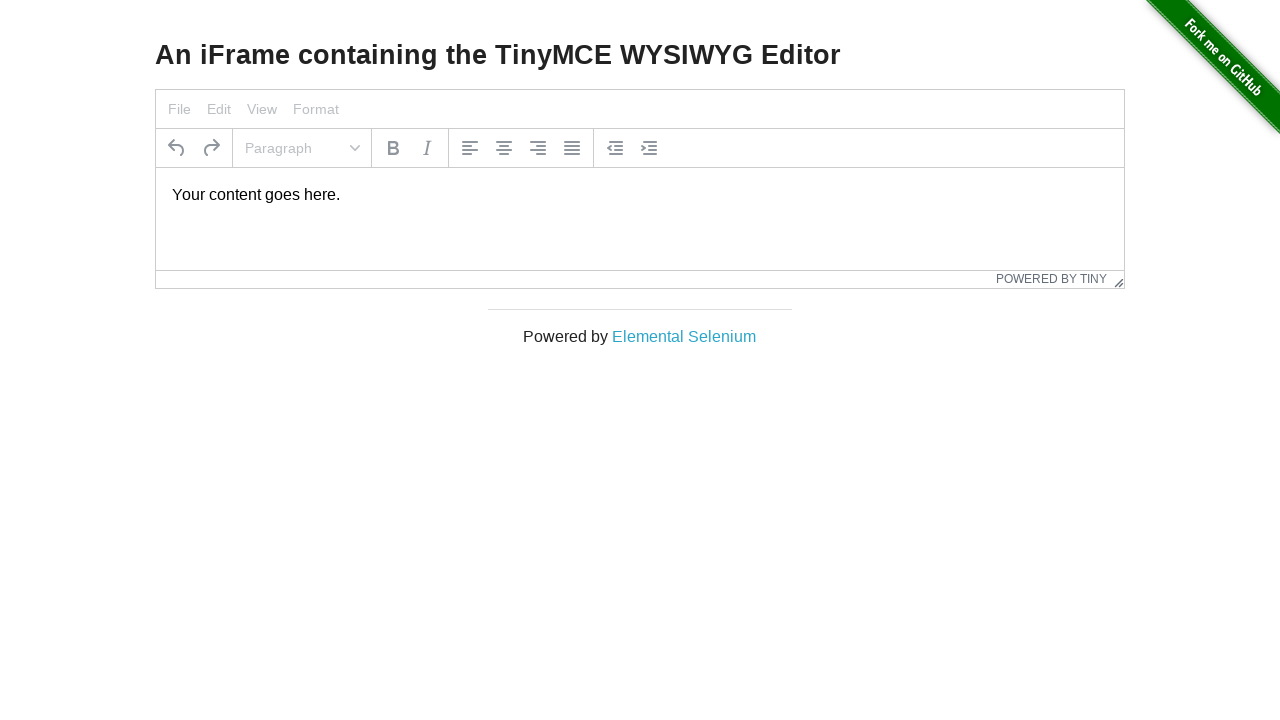

Verified that the heading is enabled
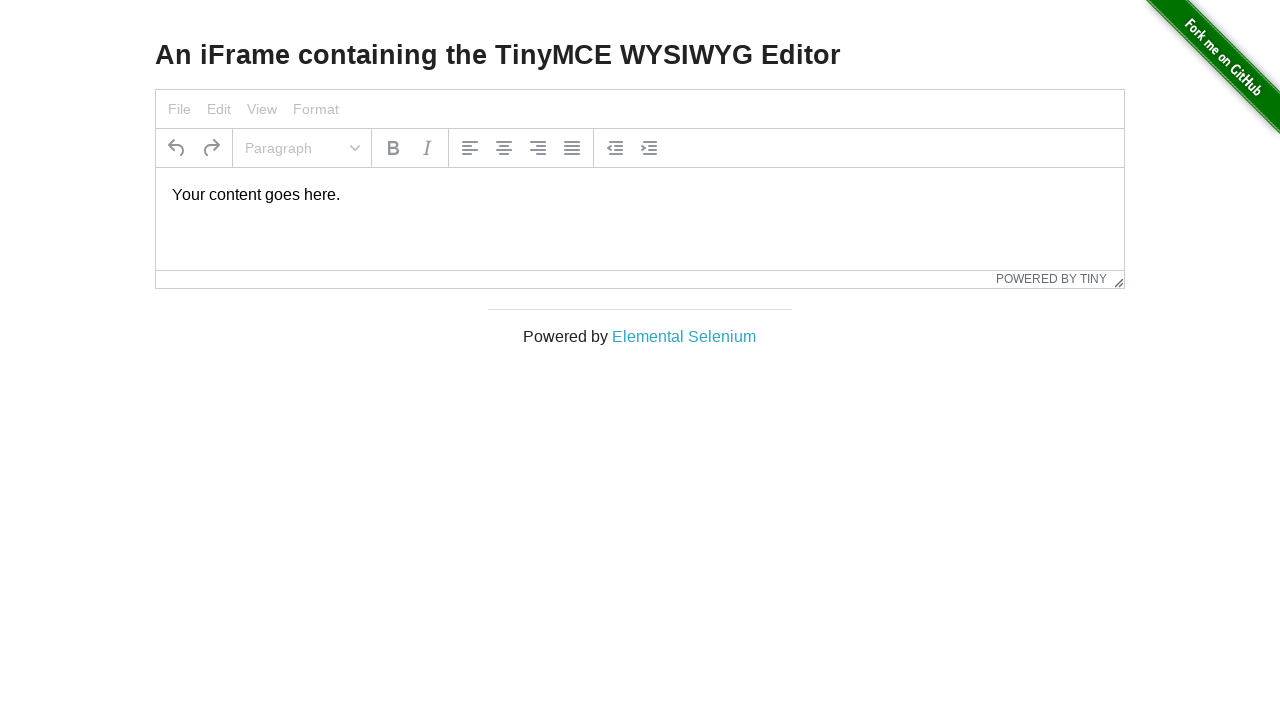

Printed heading text content: An iFrame containing the TinyMCE WYSIWYG Editor
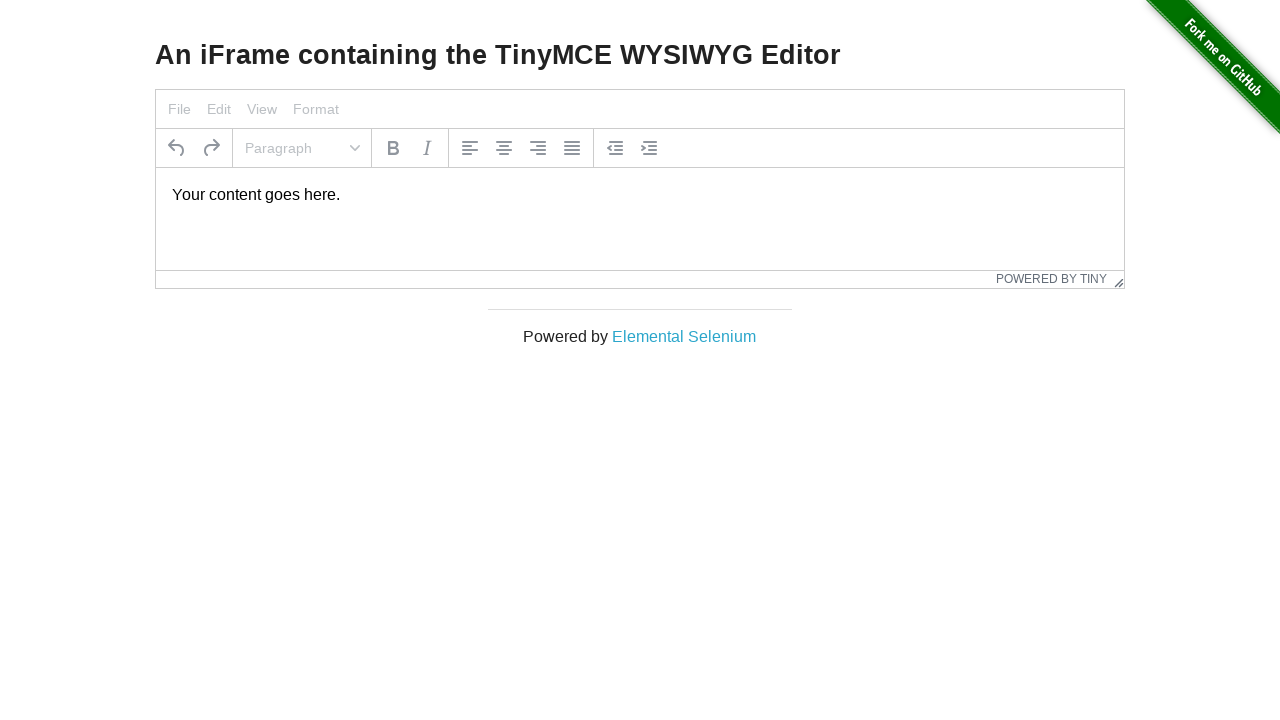

Located the iframe element
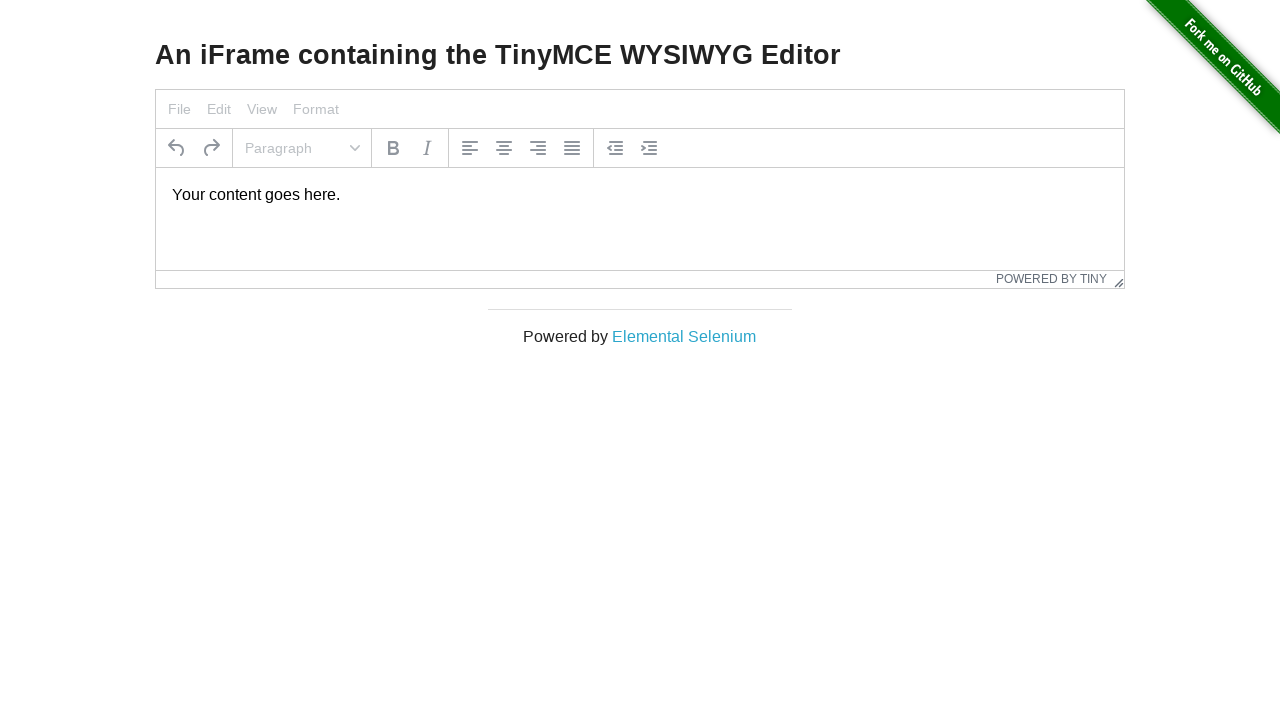

Located the text box paragraph element within iframe
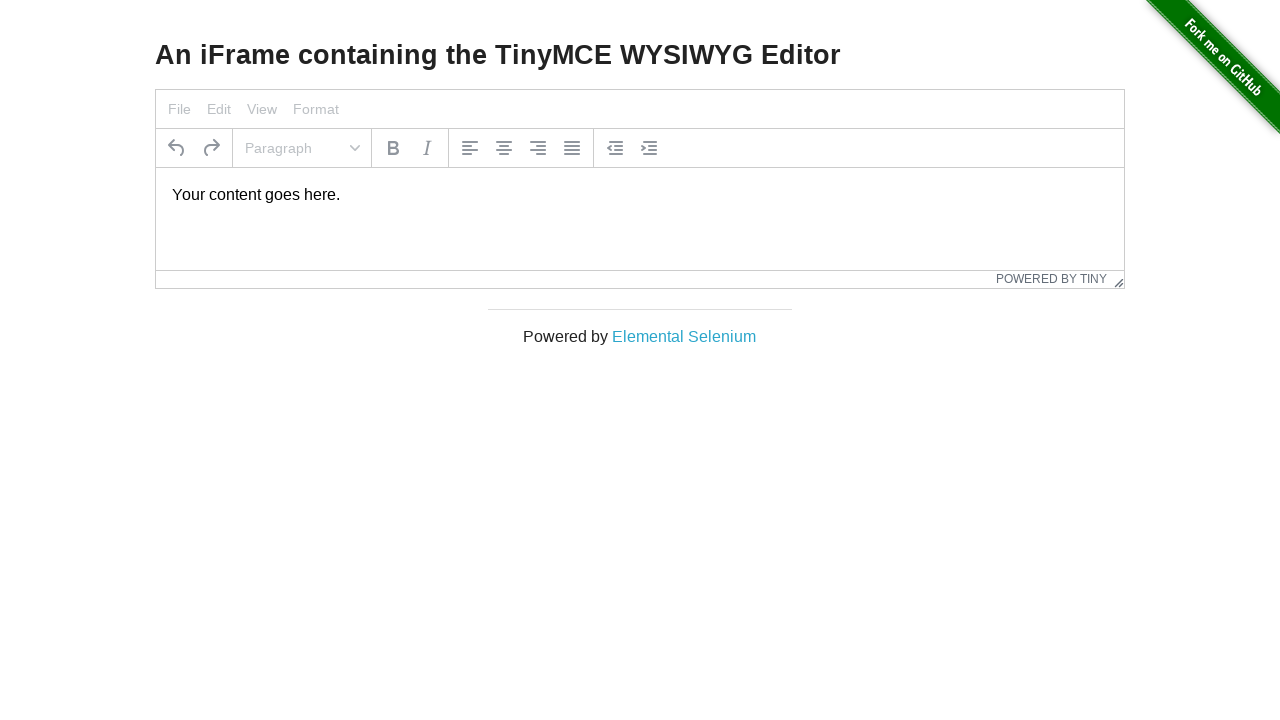

Clicked on the text box within iframe at (640, 195) on iframe >> internal:control=enter-frame >> p
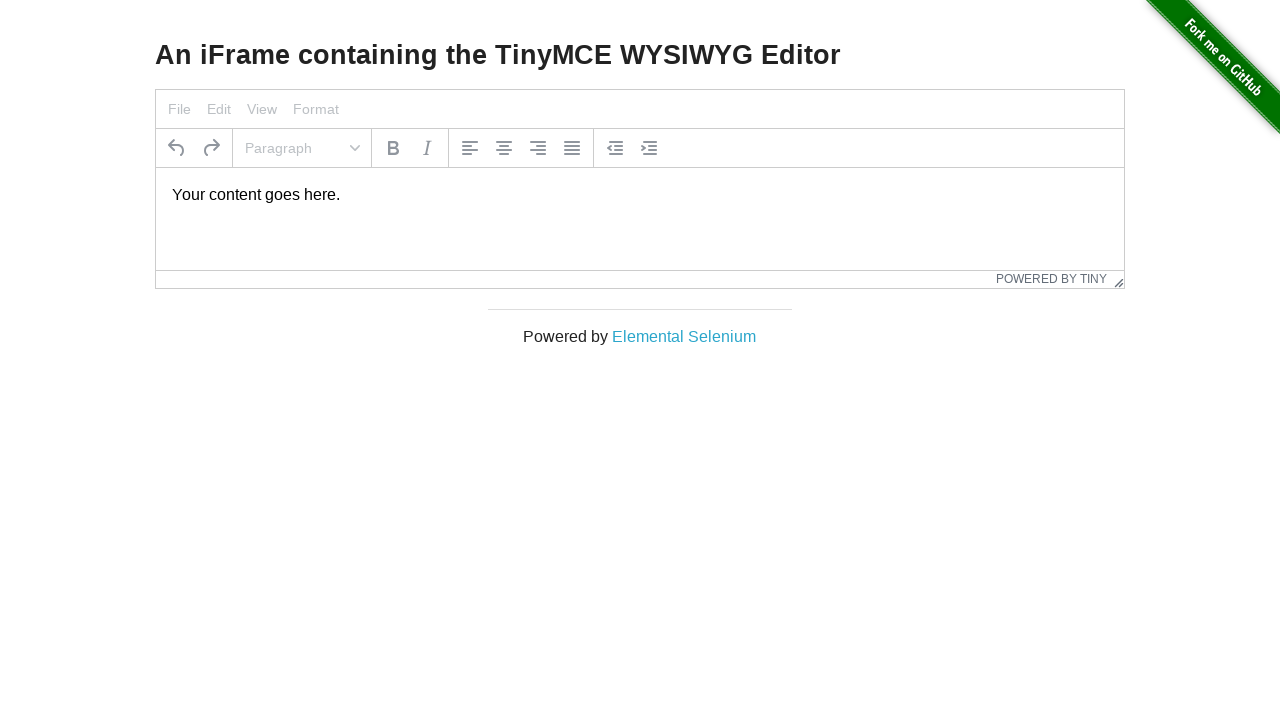

Selected all text in the text box using Ctrl+A
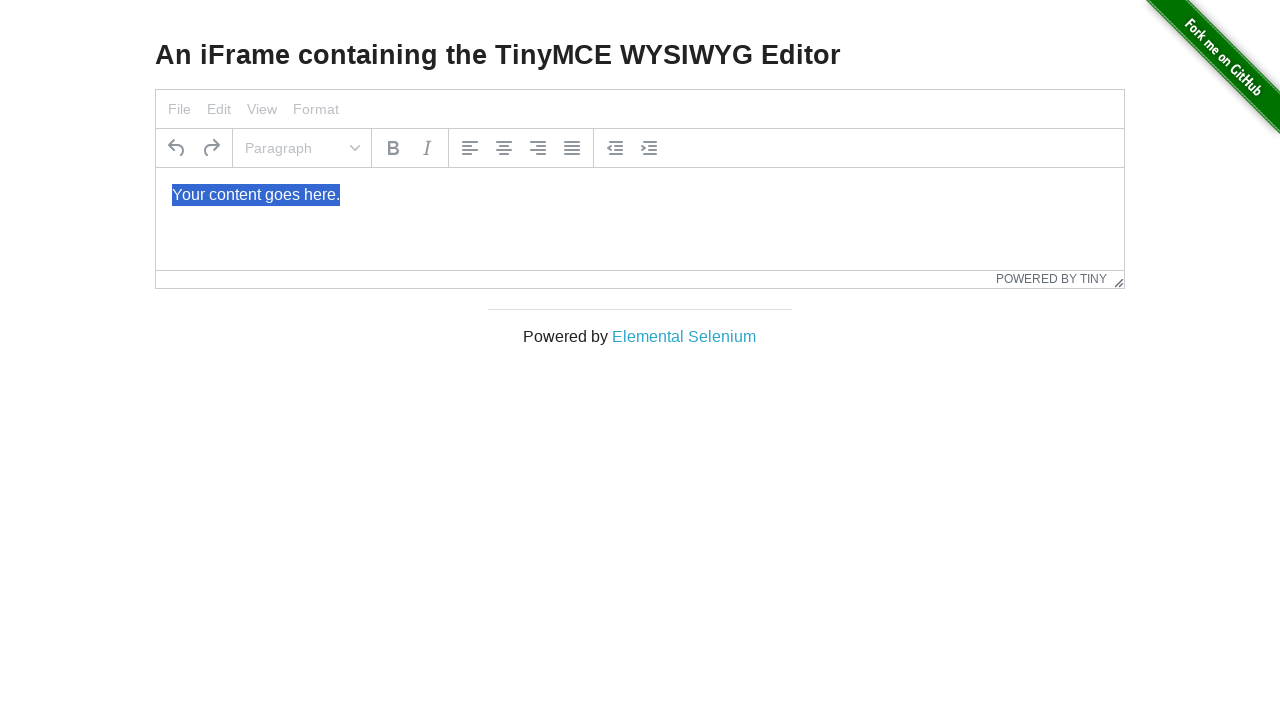

Typed 'Hello World!' into the text box
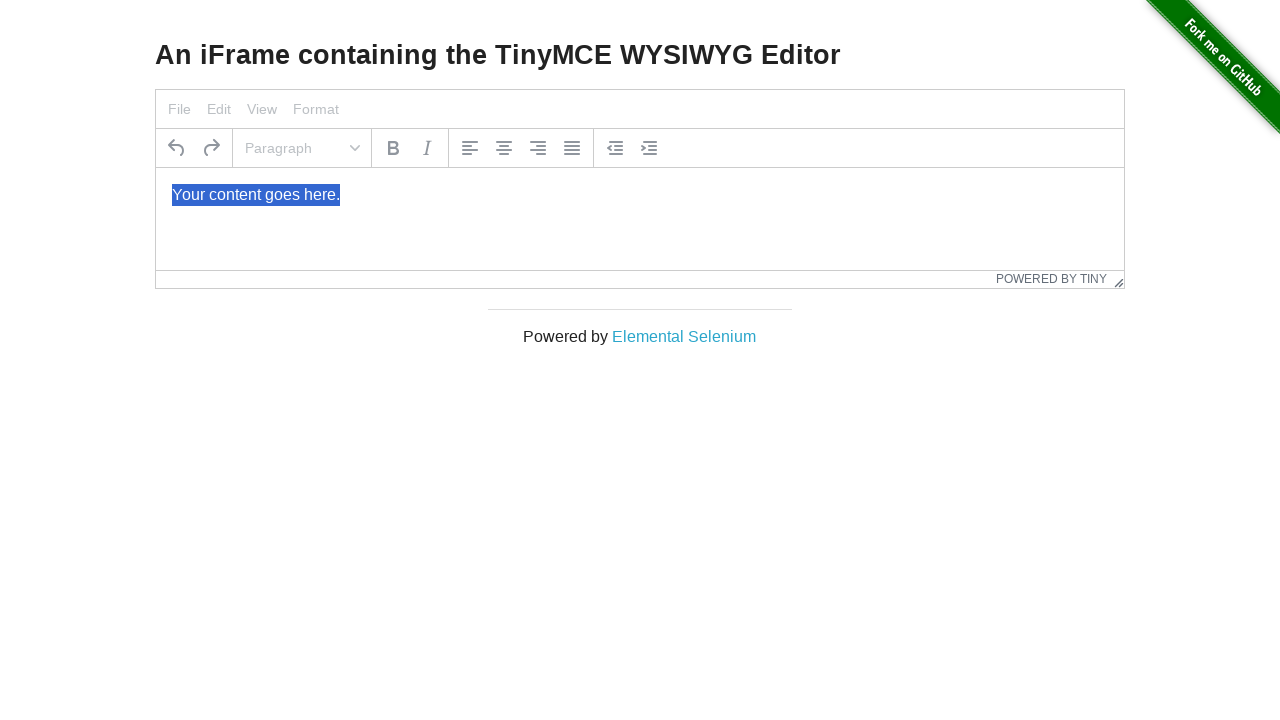

Located the 'Elemental Selenium' link on main content
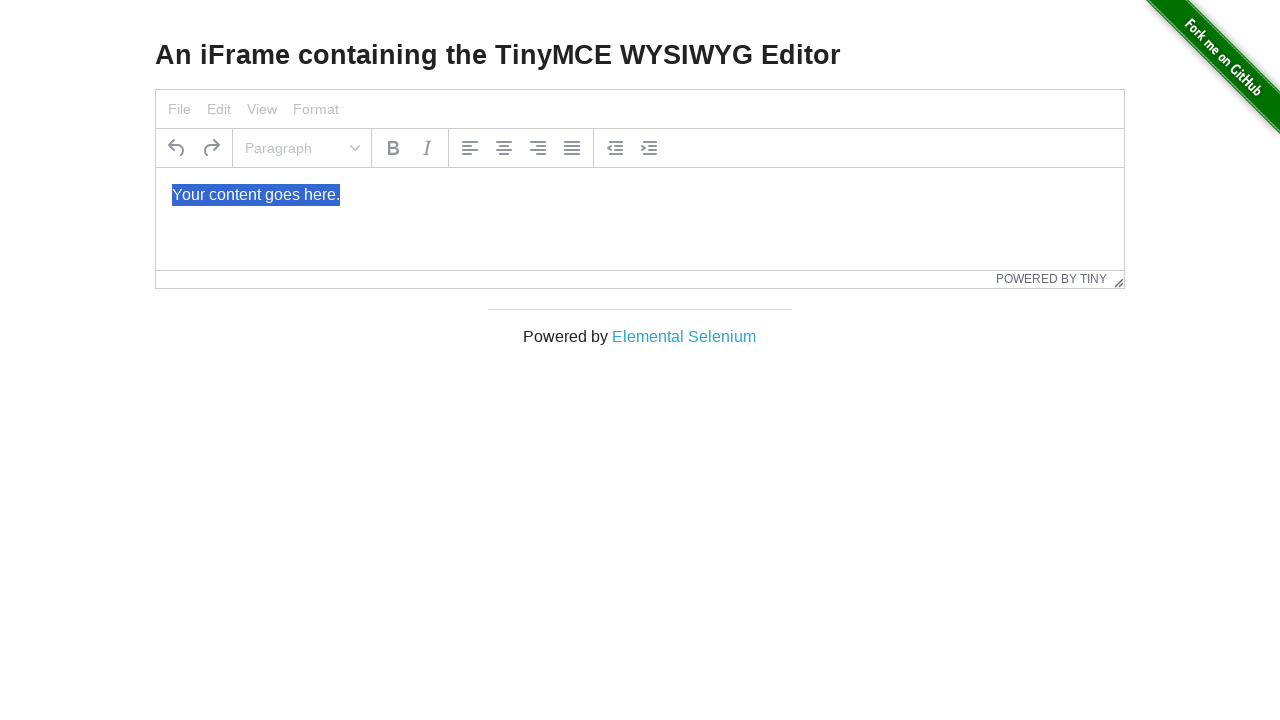

Verified that the 'Elemental Selenium' link is visible
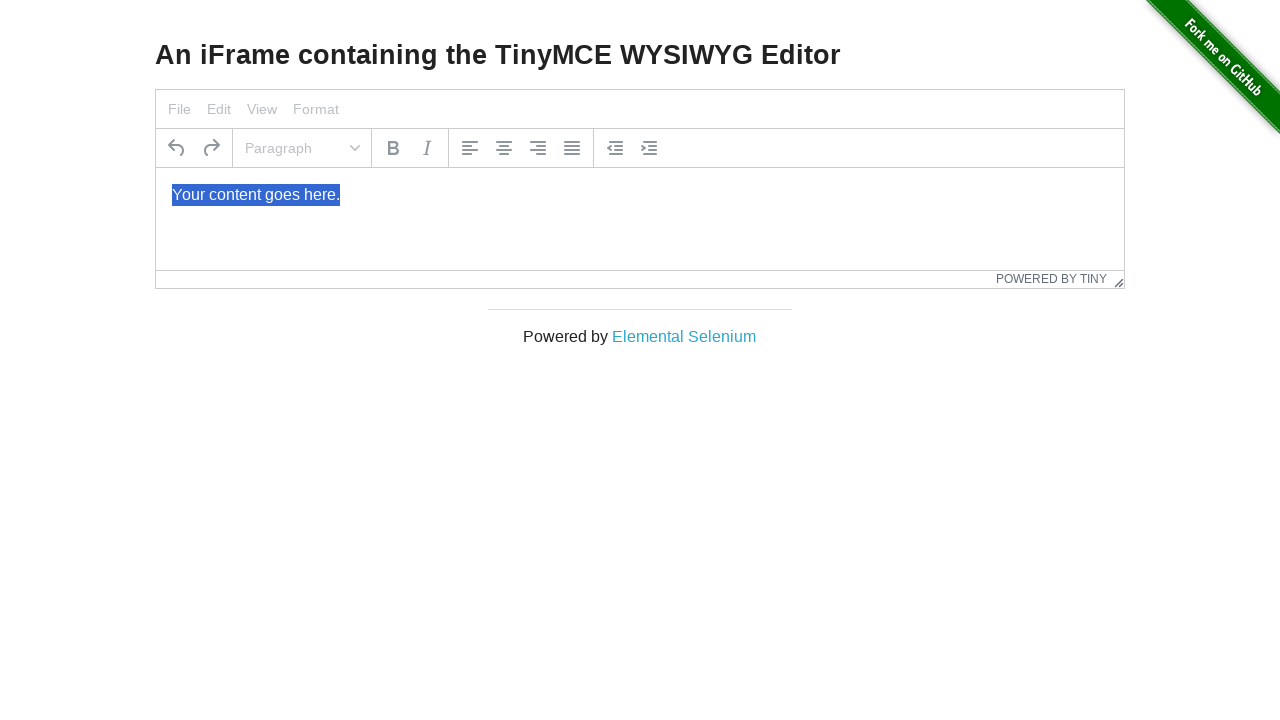

Printed 'Elemental Selenium' link text content: Elemental Selenium
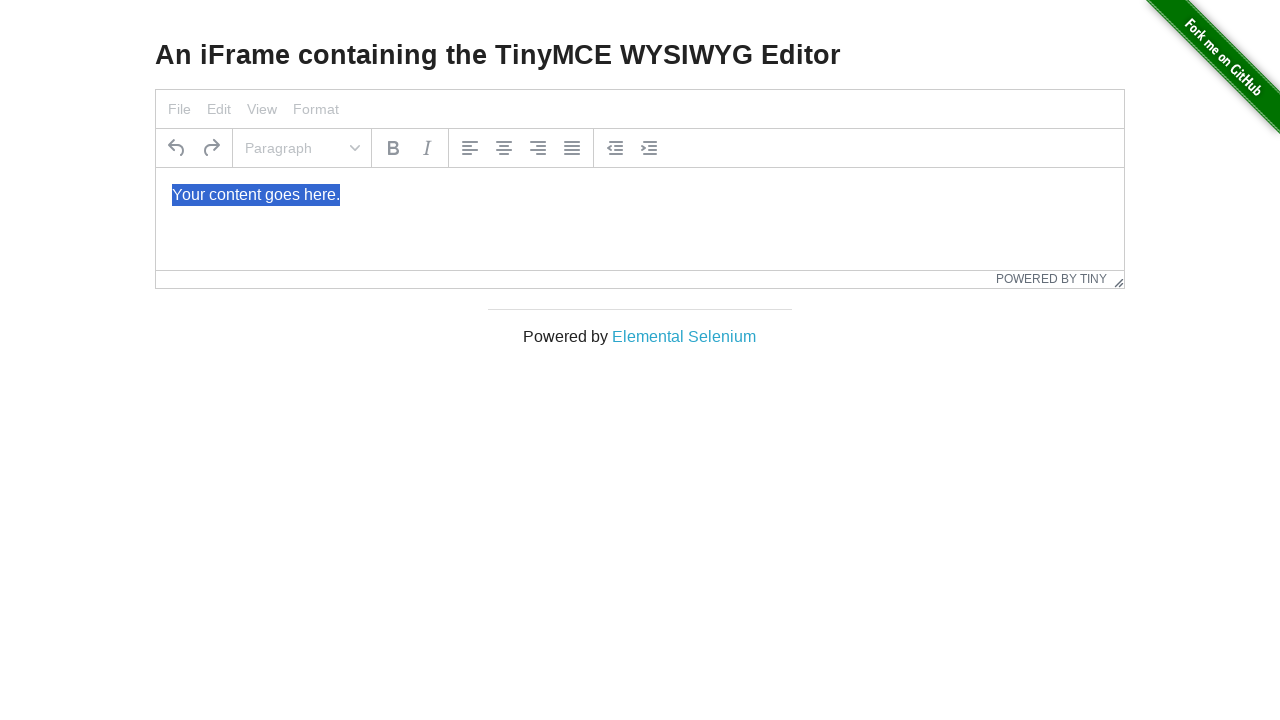

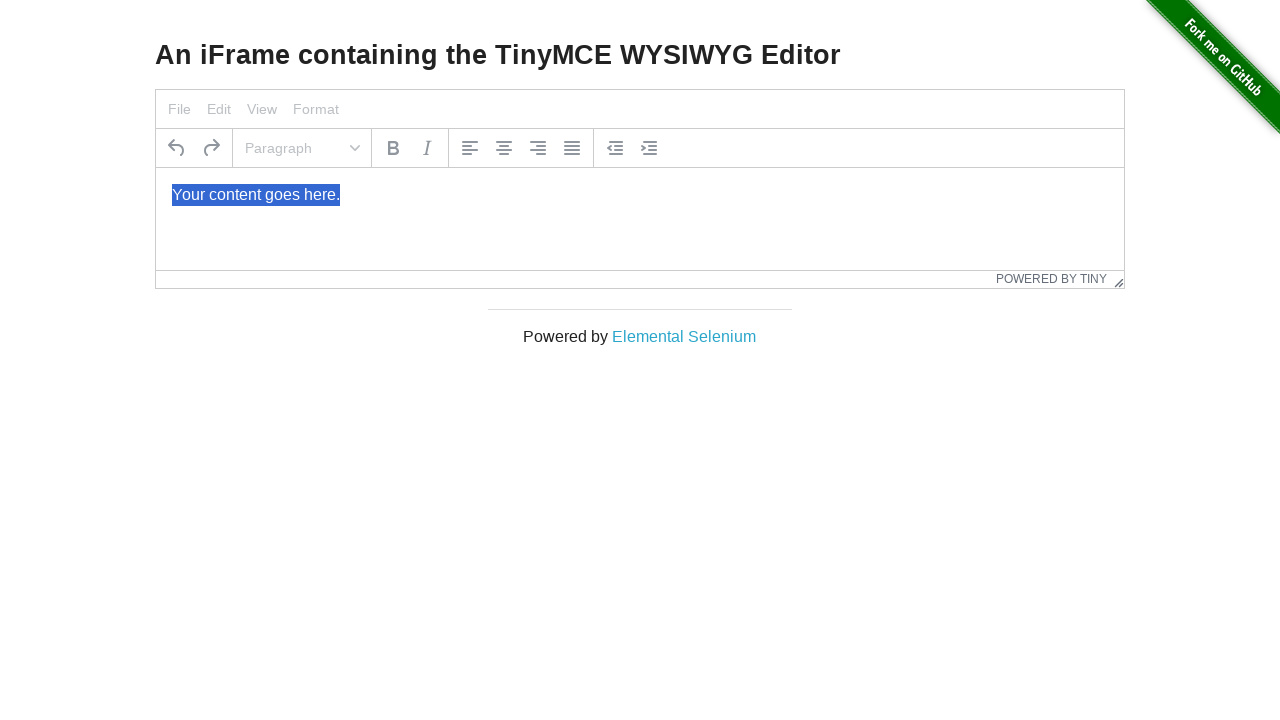